Tests interacting with an Angular practice form by filling in the name input field and verifying the element is accessible

Starting URL: https://rahulshettyacademy.com/angularpractice/

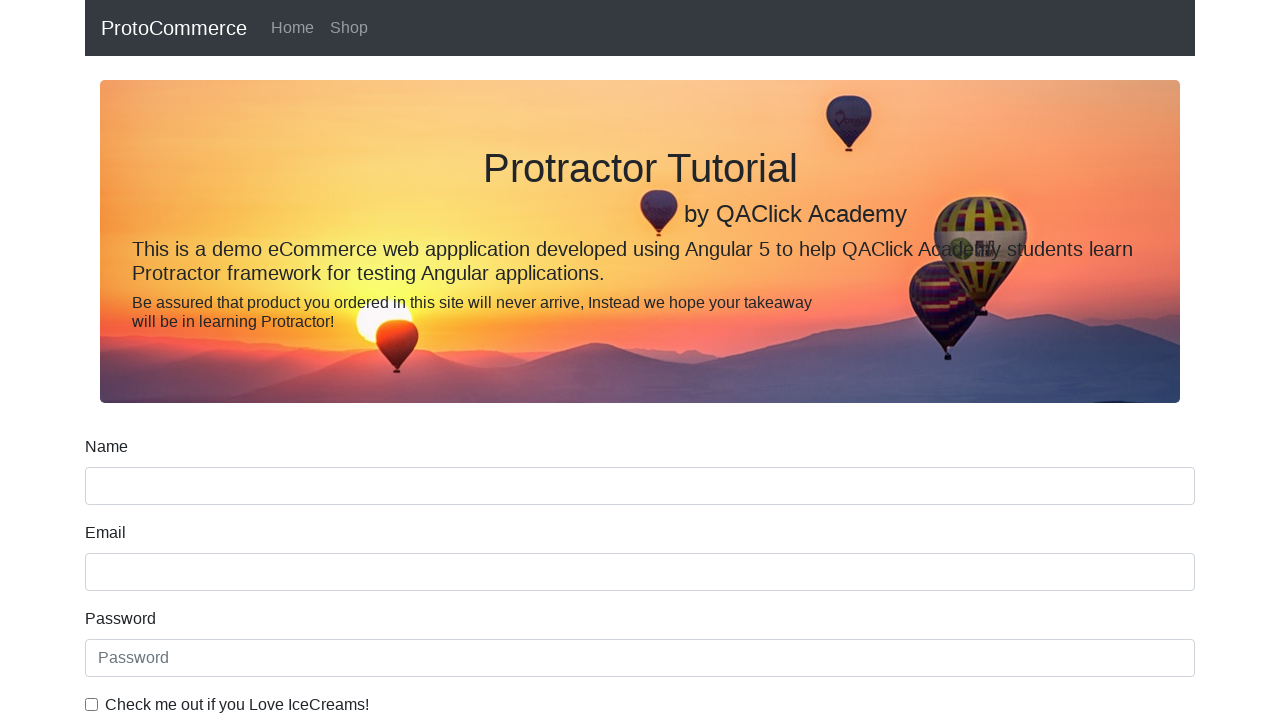

Filled name input field with 'Measure height and width of this input' on input[name='name']
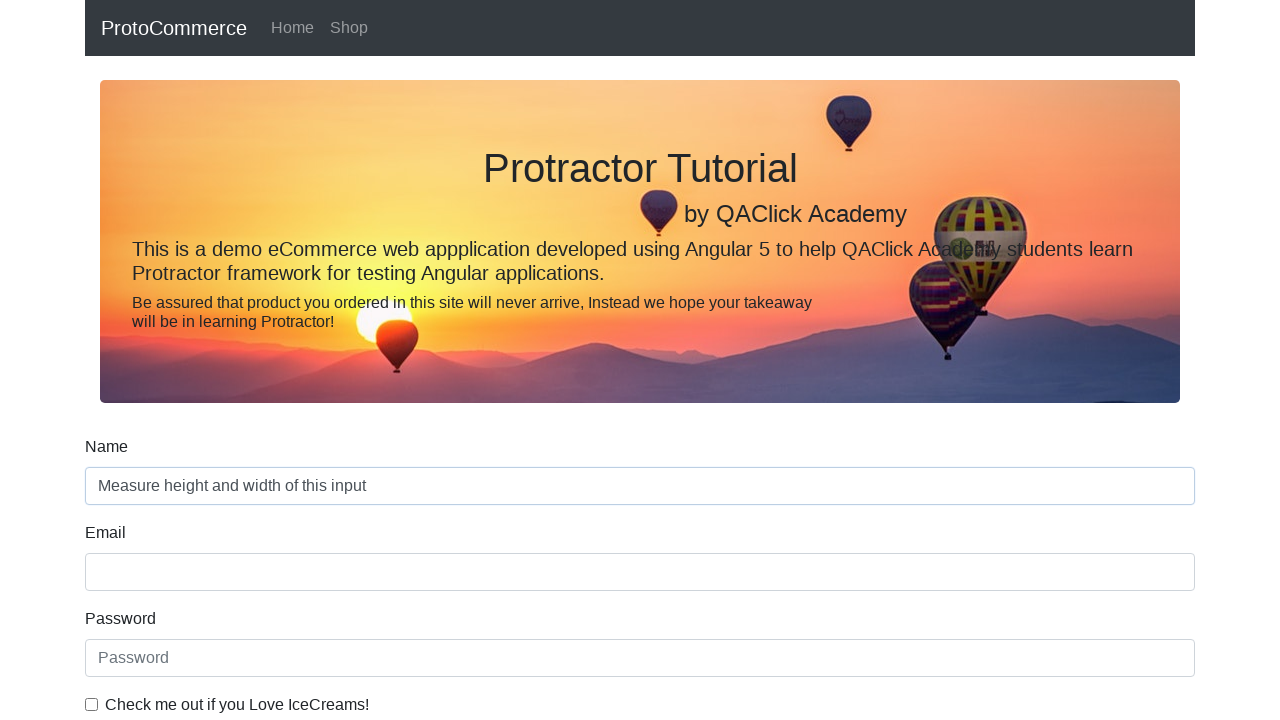

Verified name input element is visible and exists
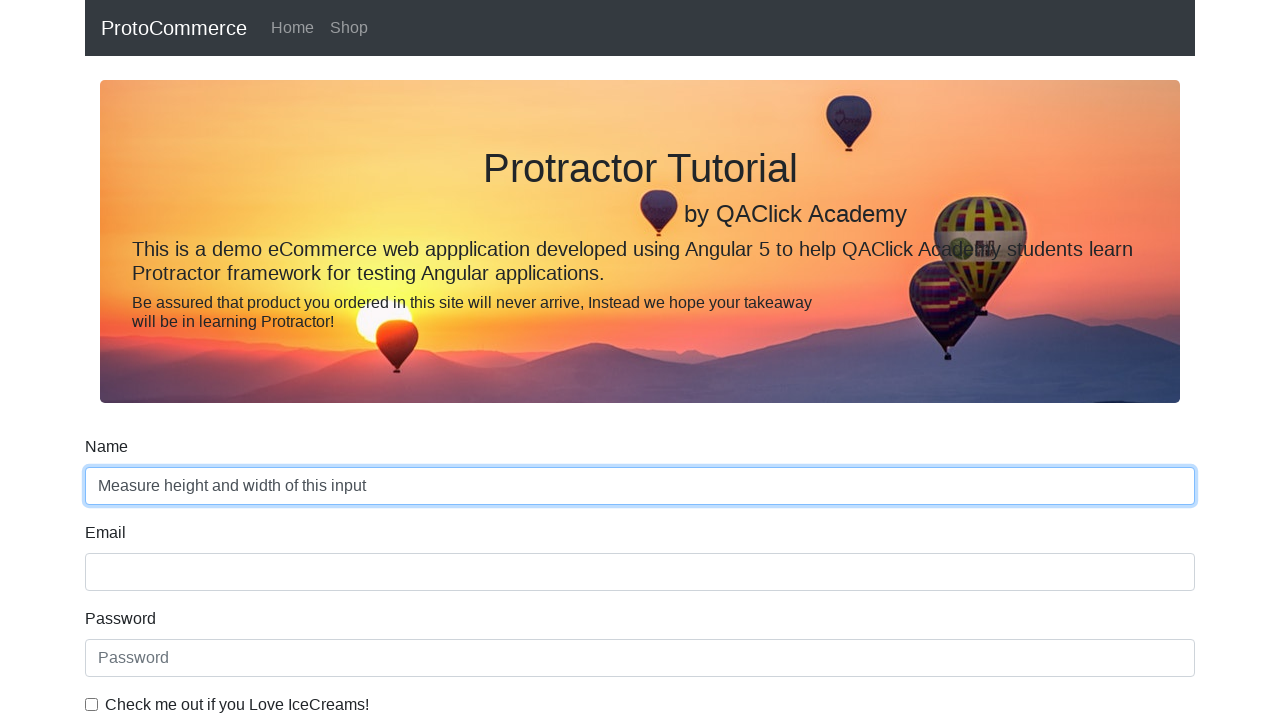

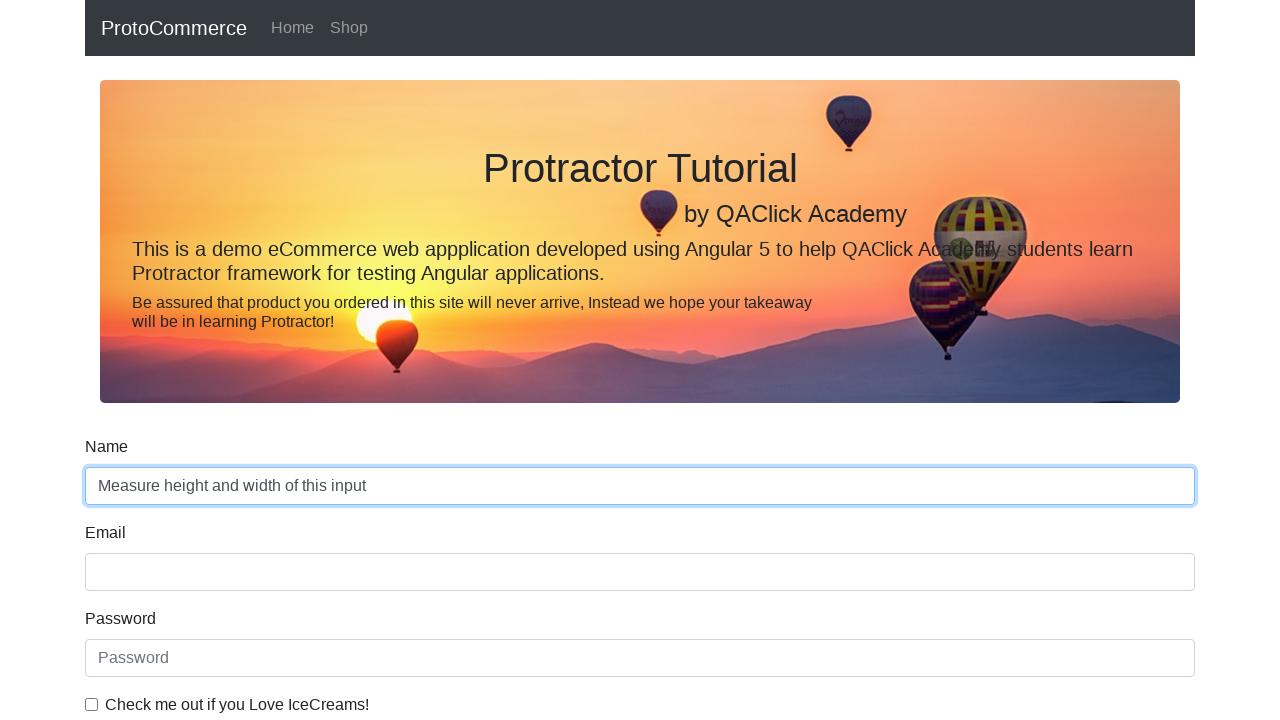